Tests geolocation emulation by mocking coordinates to Alpharetta, Georgia (USA) and verifying the page loads correctly on a geolocation detection website.

Starting URL: https://where-am-i.org

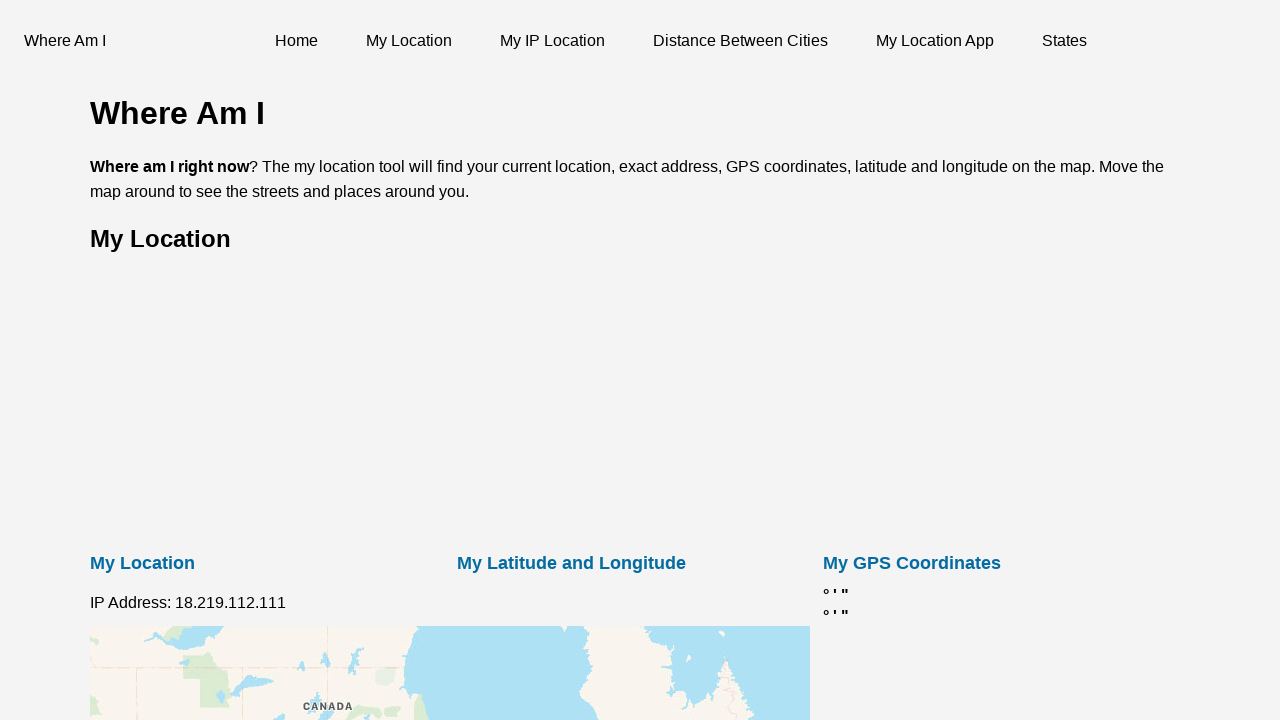

Set geolocation to Alpharetta, Georgia (34.066540, -84.296260)
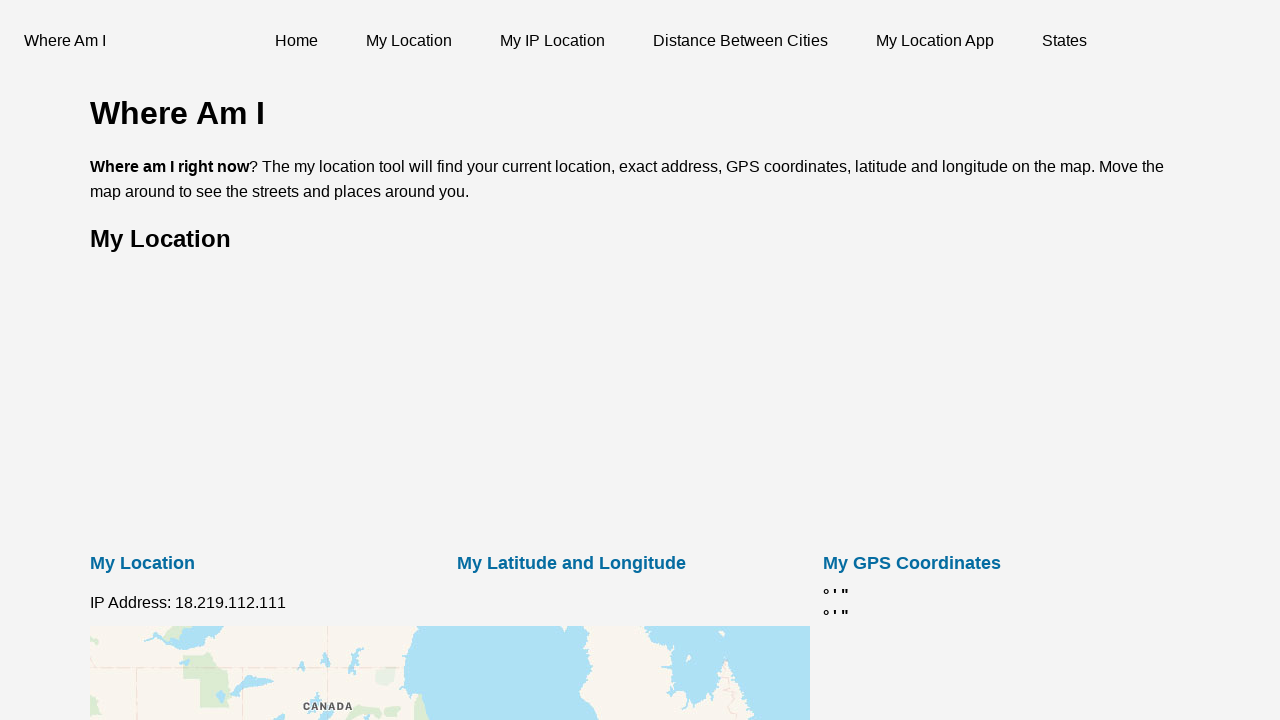

Granted geolocation permission
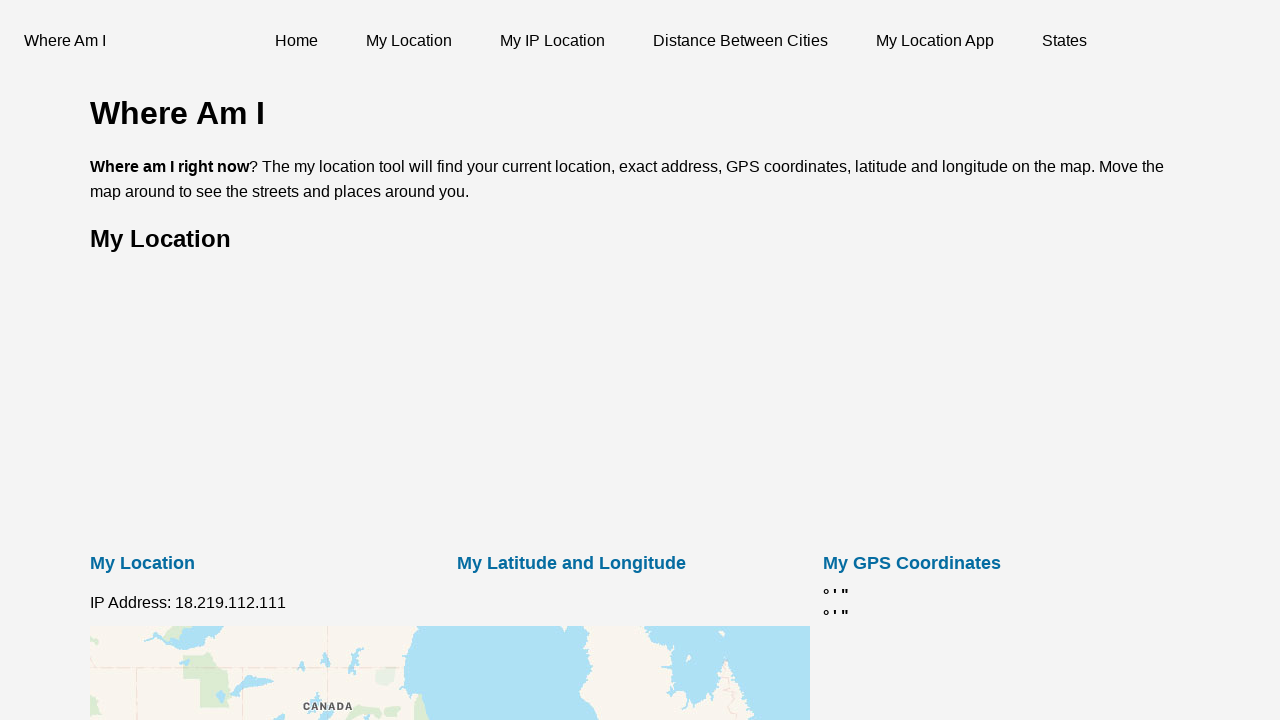

Reloaded page to apply geolocation override
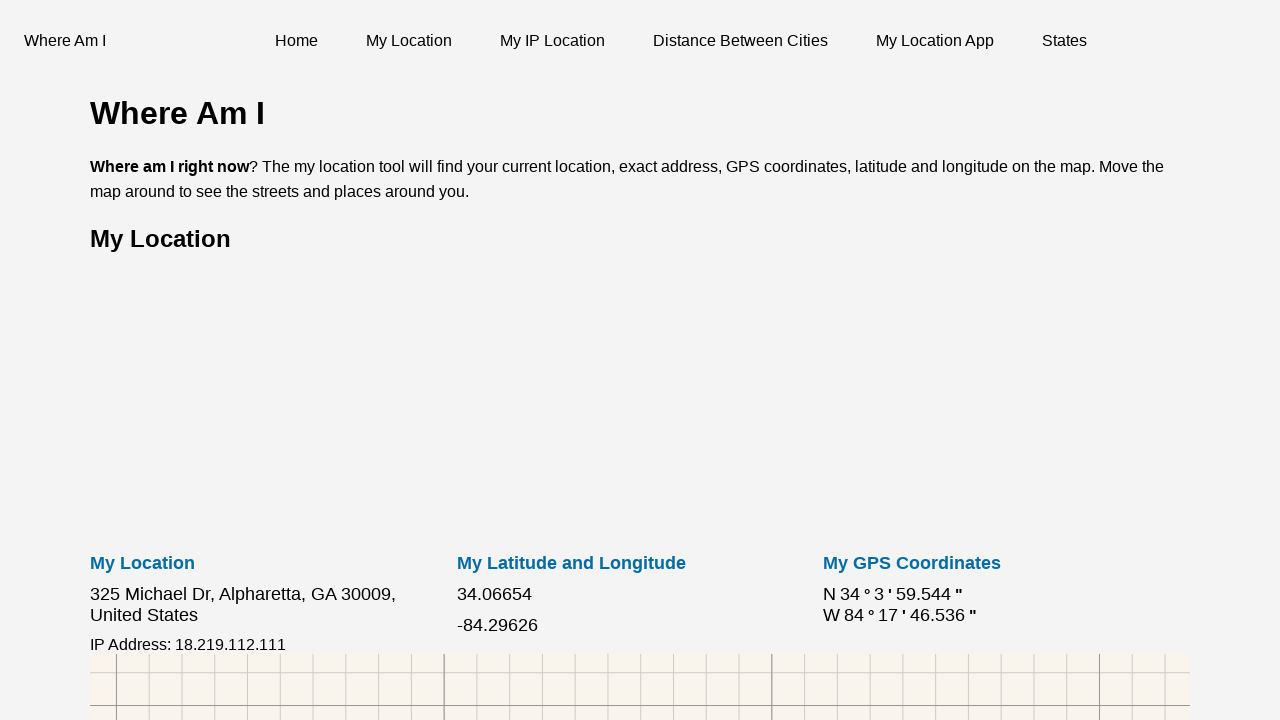

Page reached 'domcontentloaded' state
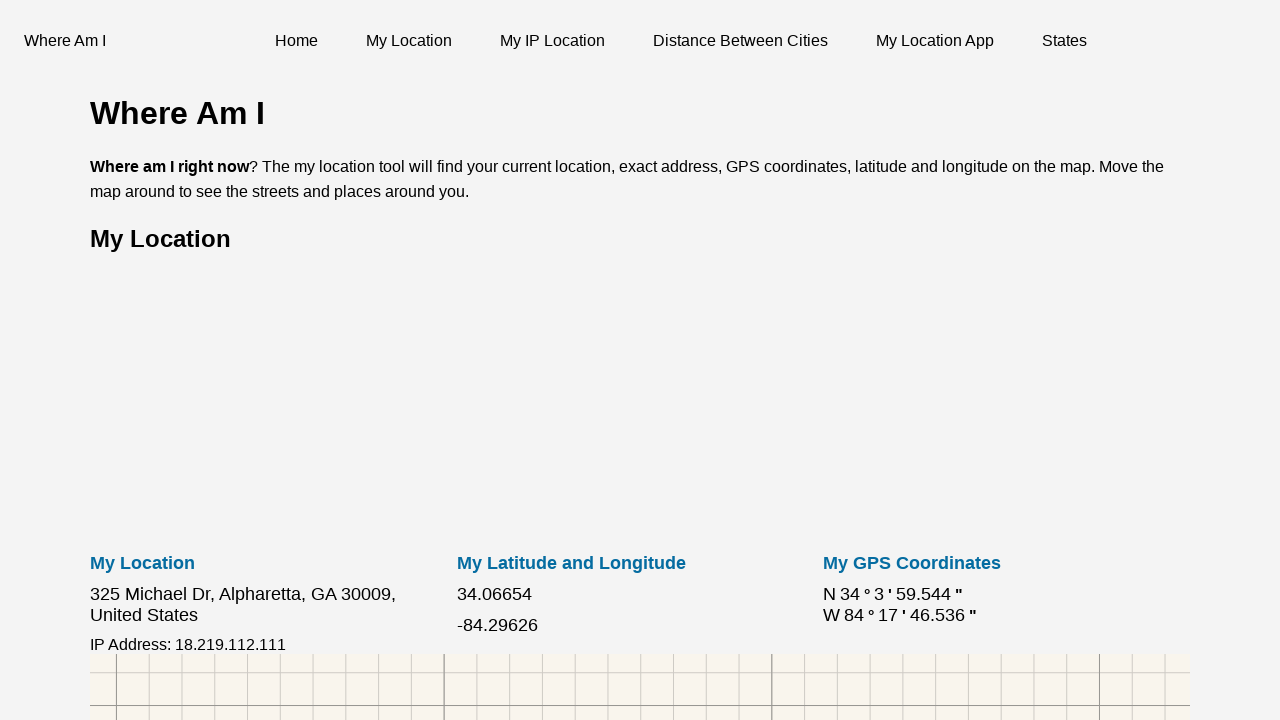

Verified page title matches expected value
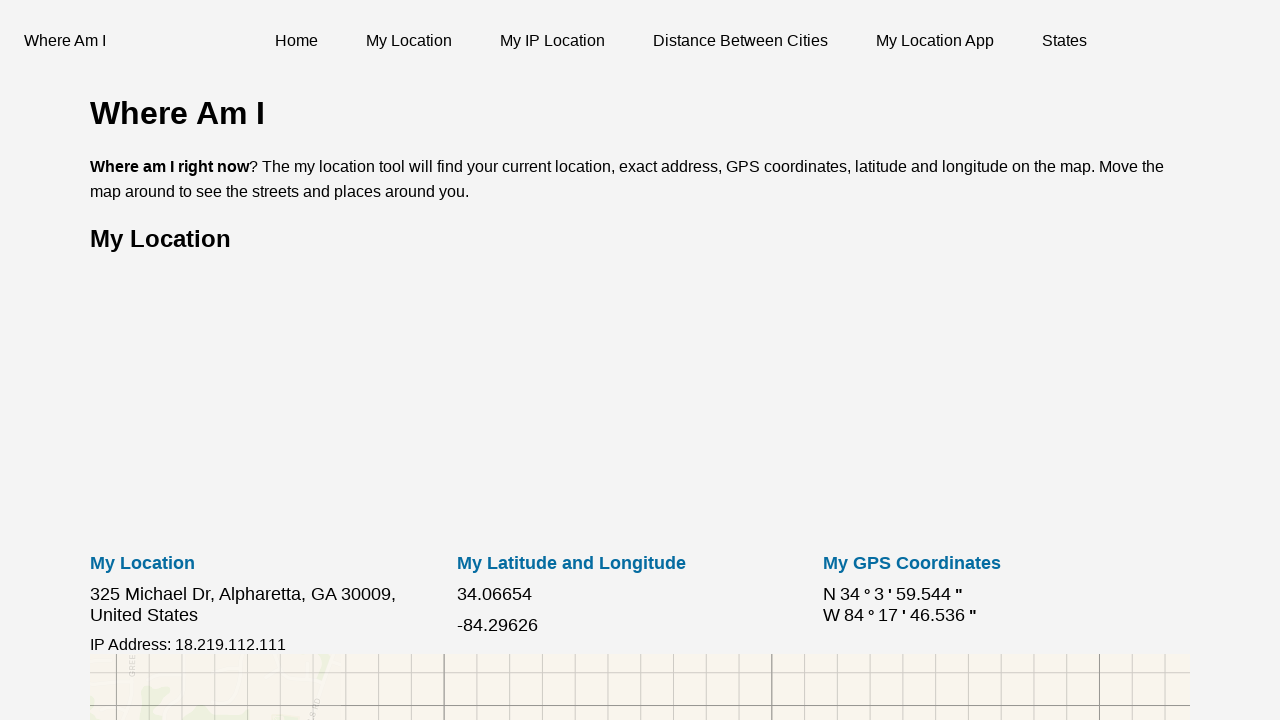

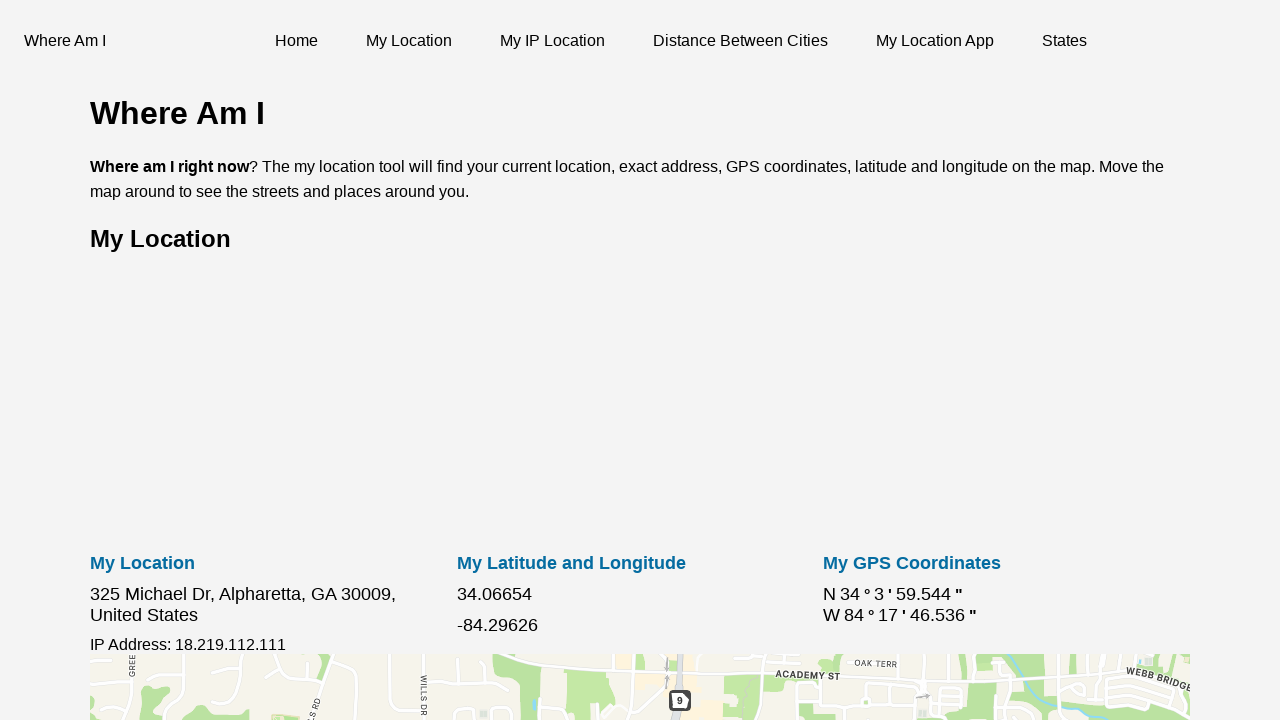